Tests JavaScript confirm dialog by clicking a button and accepting the confirmation

Starting URL: http://www.w3schools.com/js/tryit.asp?filename=tryjs_confirm

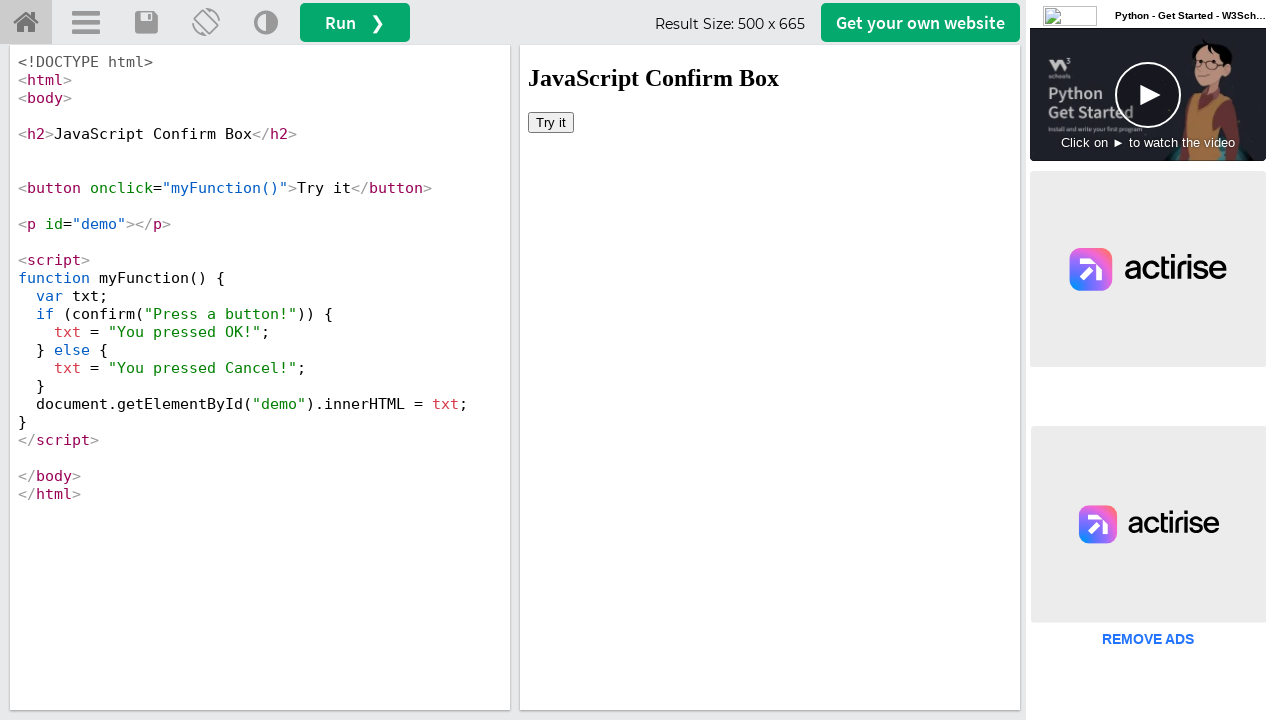

Set up dialog handler to accept confirmation dialogs
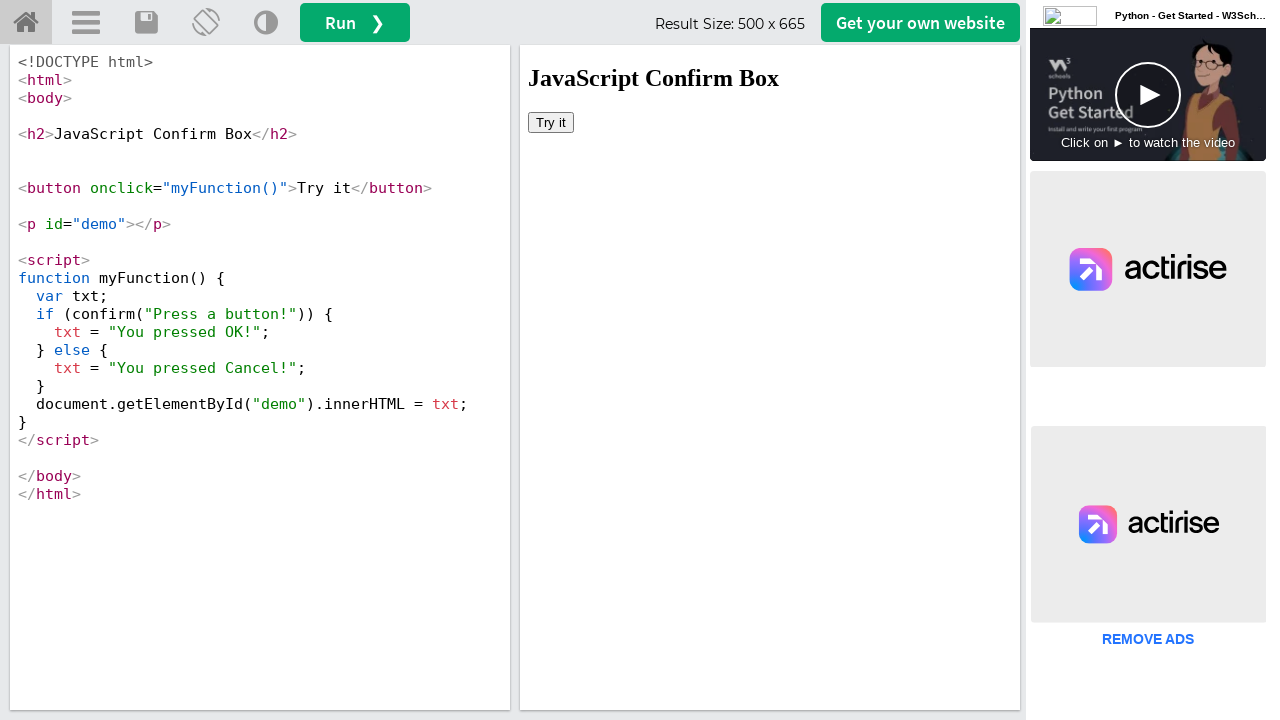

Clicked button in iframe to trigger JavaScript confirm dialog at (551, 122) on #iframeResult >> internal:control=enter-frame >> button
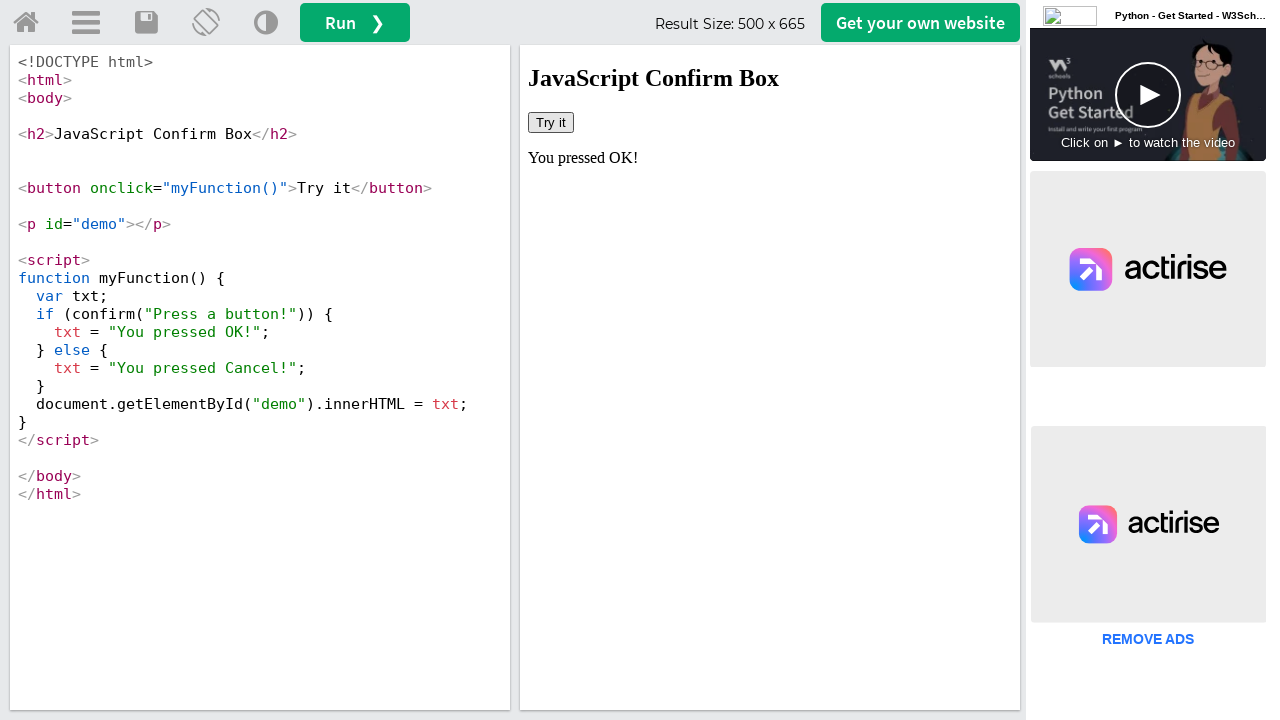

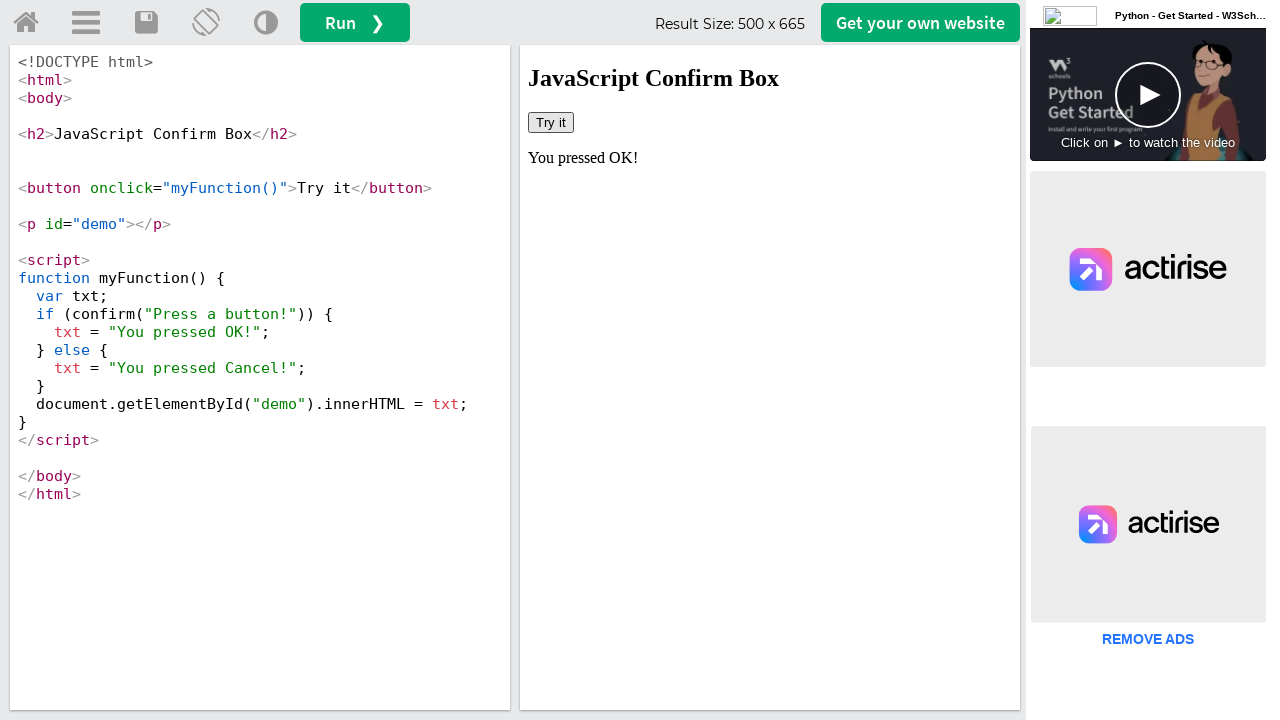